Navigates to Swarthmore College's course catalog departments page and clicks on the first department link in the list.

Starting URL: https://catalog.swarthmore.edu/content.php?catoid=7&navoid=194

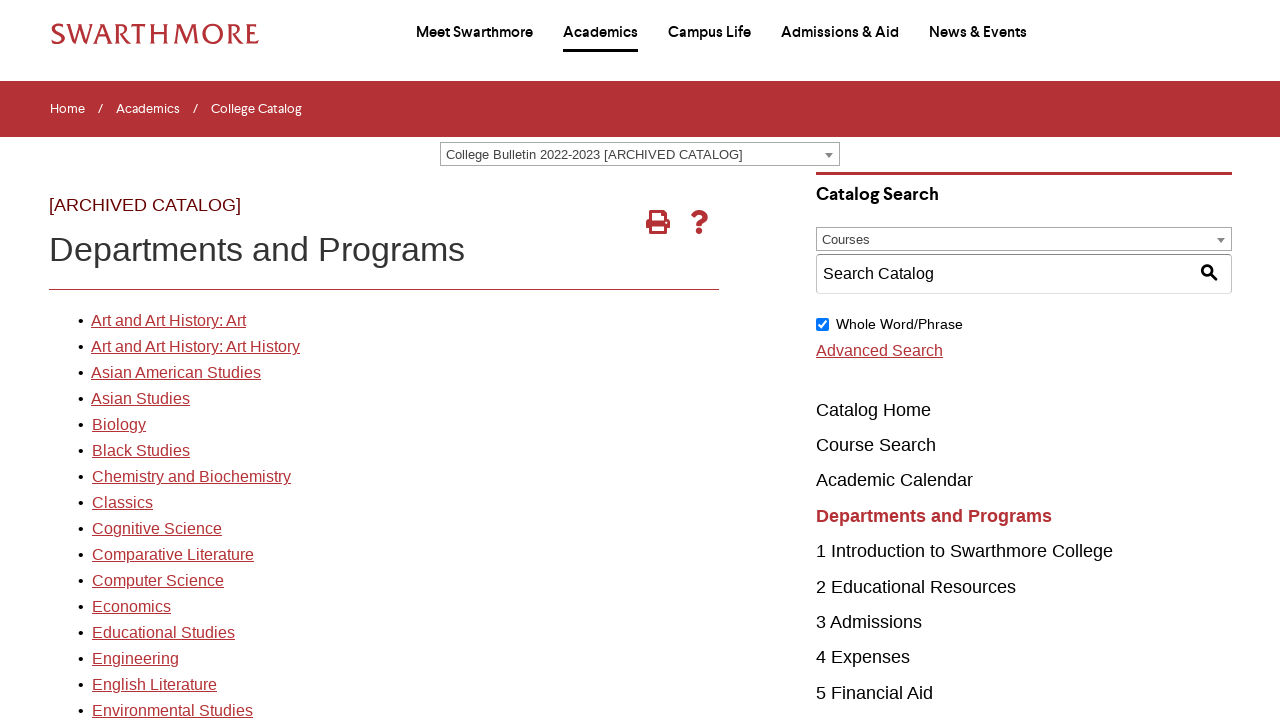

Navigated to Swarthmore College course catalog departments page
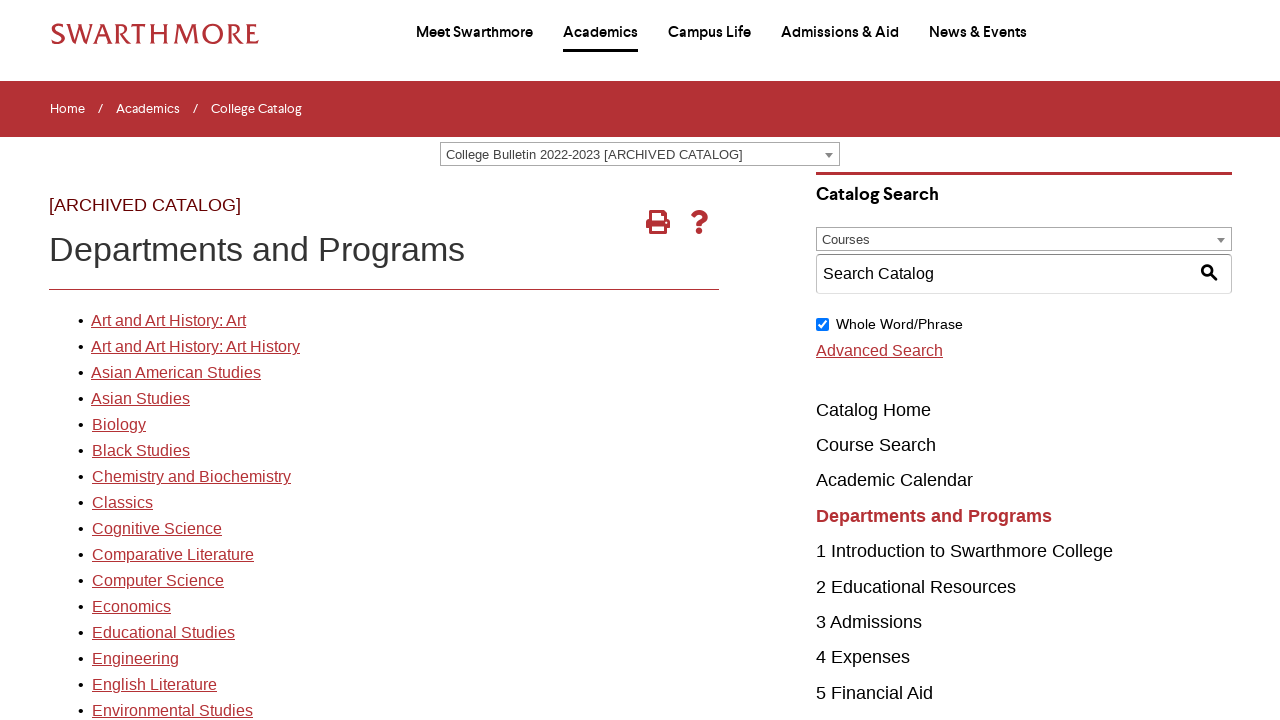

Department links loaded on the page
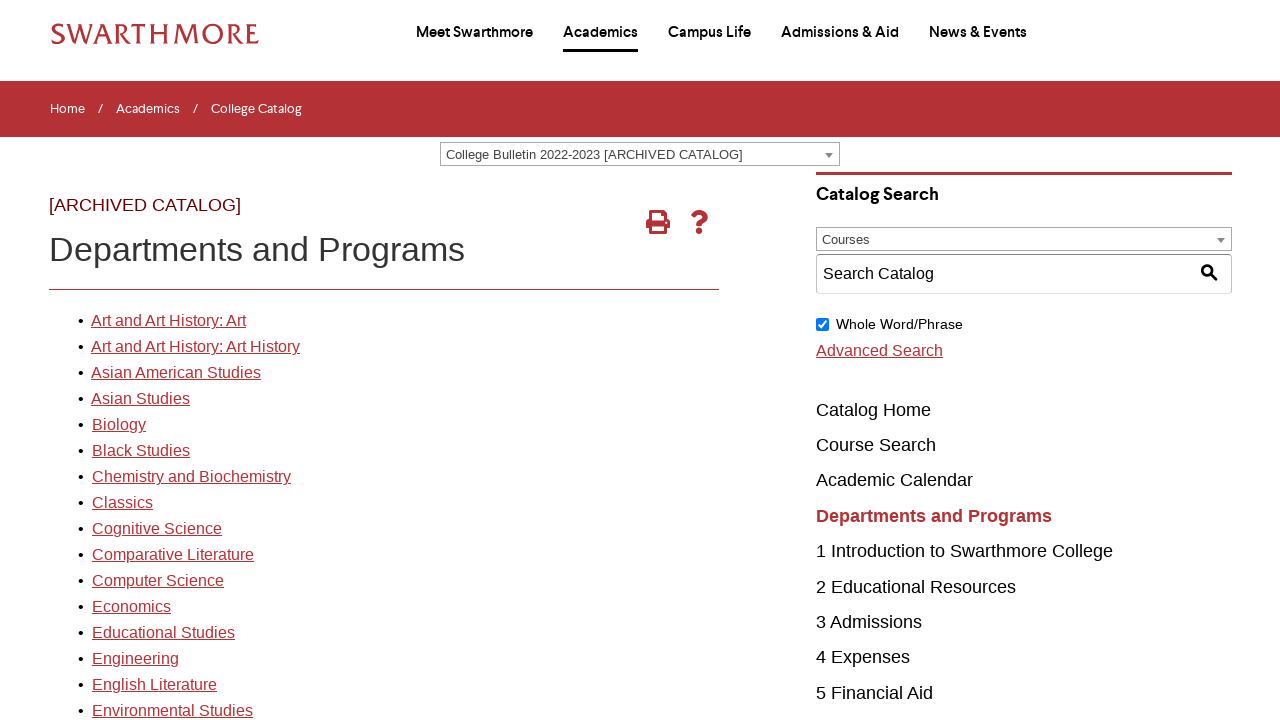

Clicked on the first department link in the list at (168, 321) on body > table > tbody > tr:nth-child(3) > td.block_n2_and_content > table > tbody
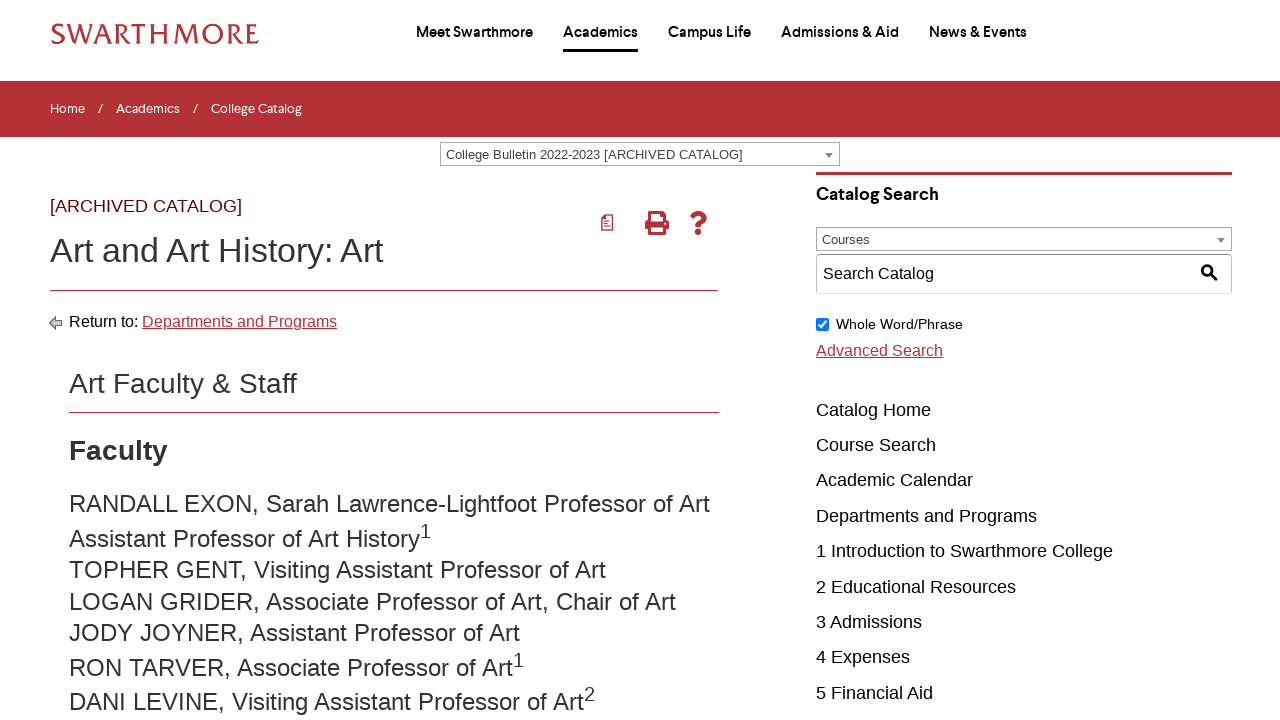

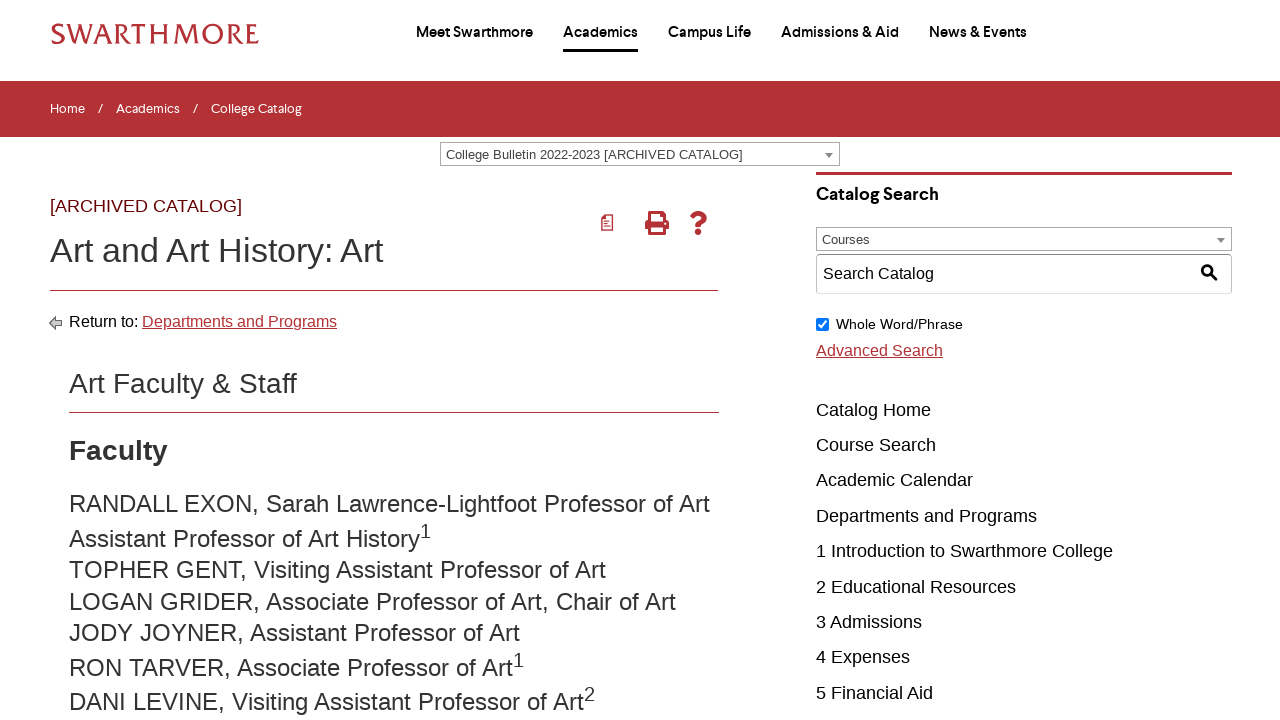